Tests drag and drop functionality by dragging a draggable element and dropping it onto a droppable target element

Starting URL: https://jqueryui.com/resources/demos/droppable/default.html

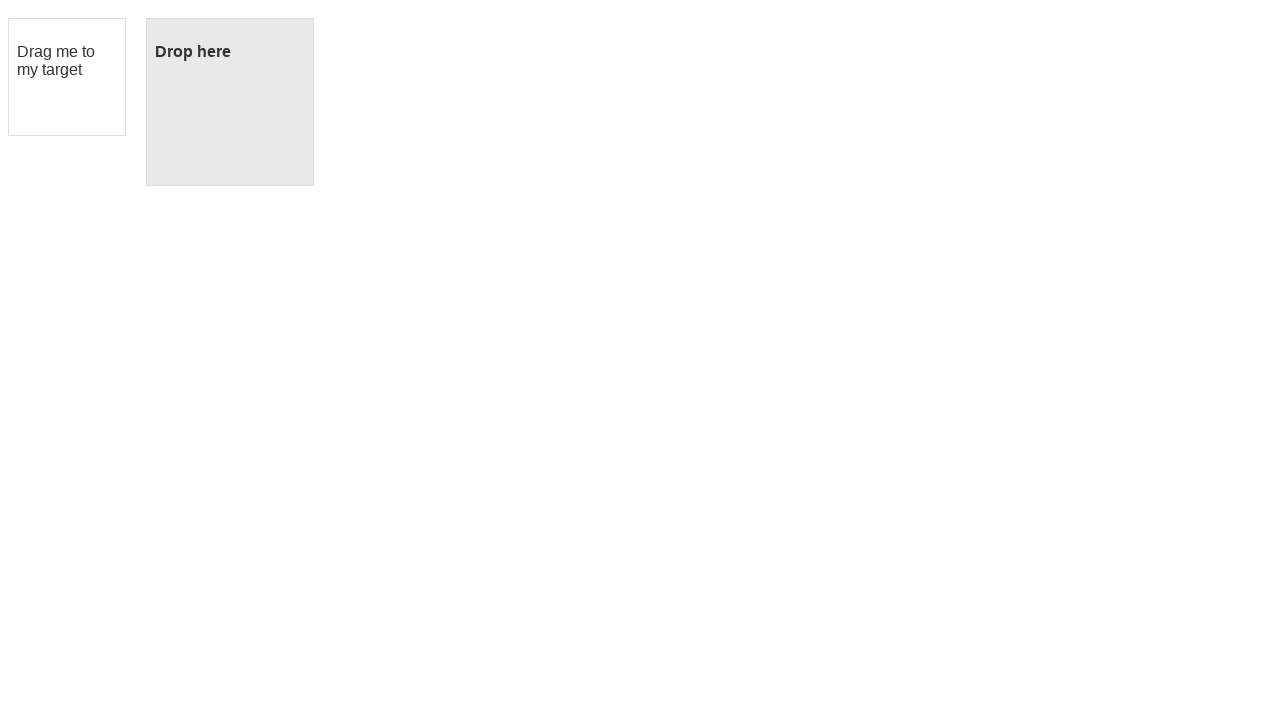

Located the draggable source element with id 'draggable'
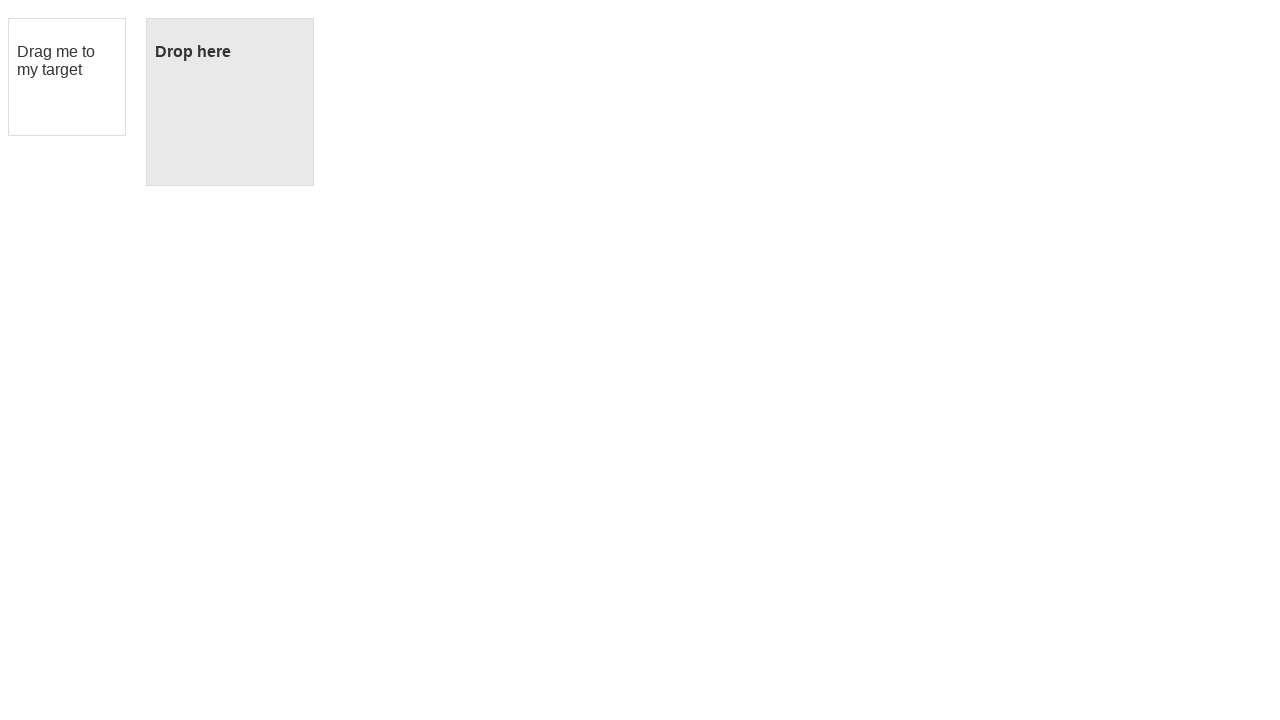

Located the droppable target element with id 'droppable'
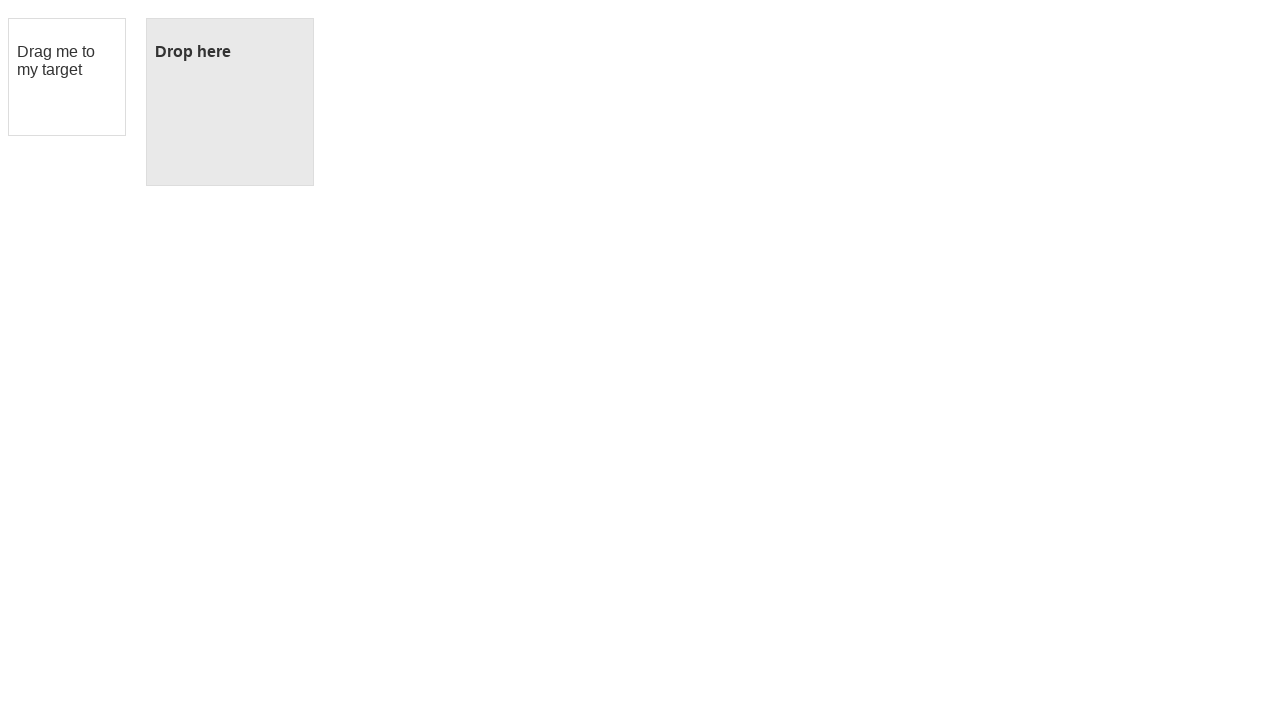

Dragged the source element and dropped it onto the target element at (230, 102)
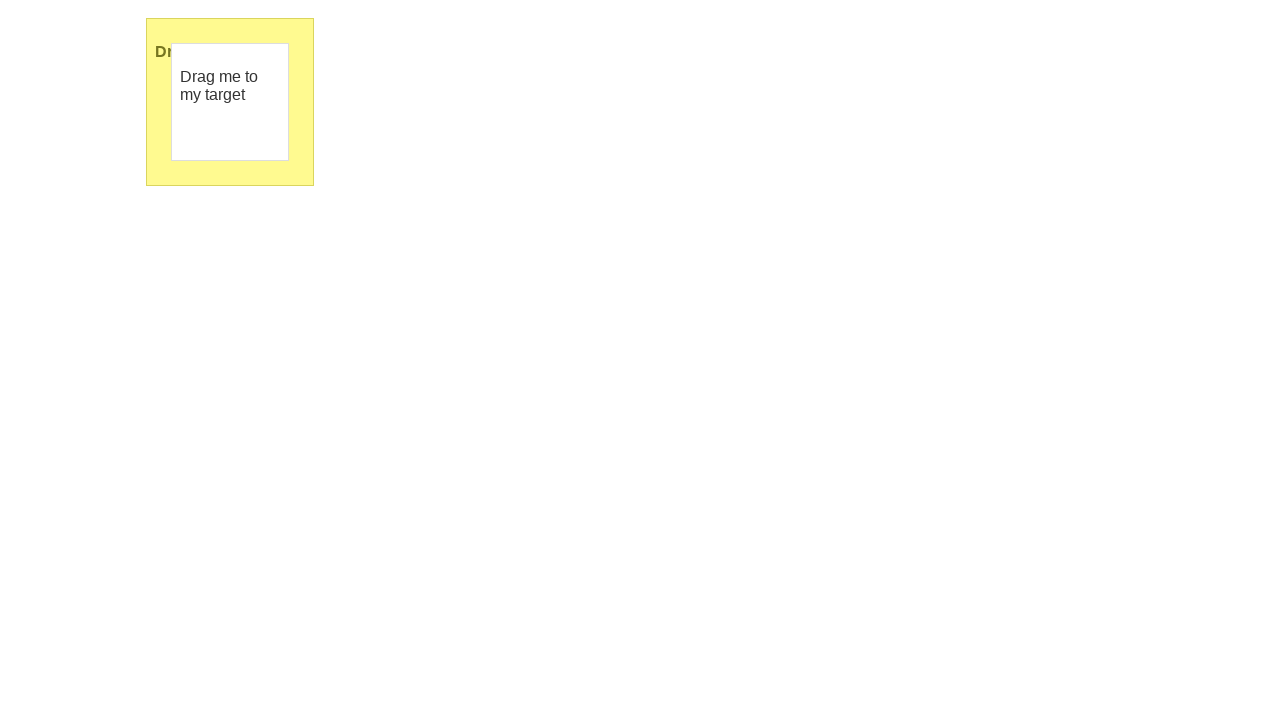

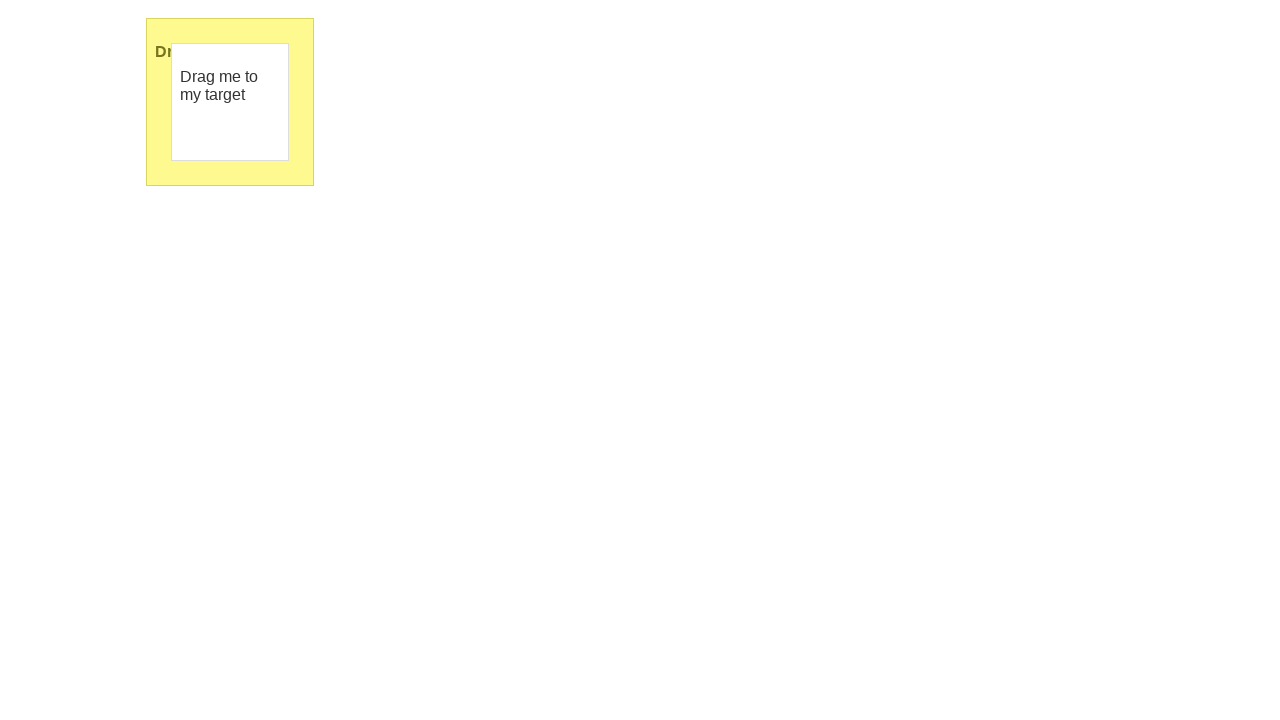